Tests file upload functionality by uploading a file to the upload form and verifying the uploaded filename is displayed correctly on the confirmation page.

Starting URL: https://the-internet.herokuapp.com/upload

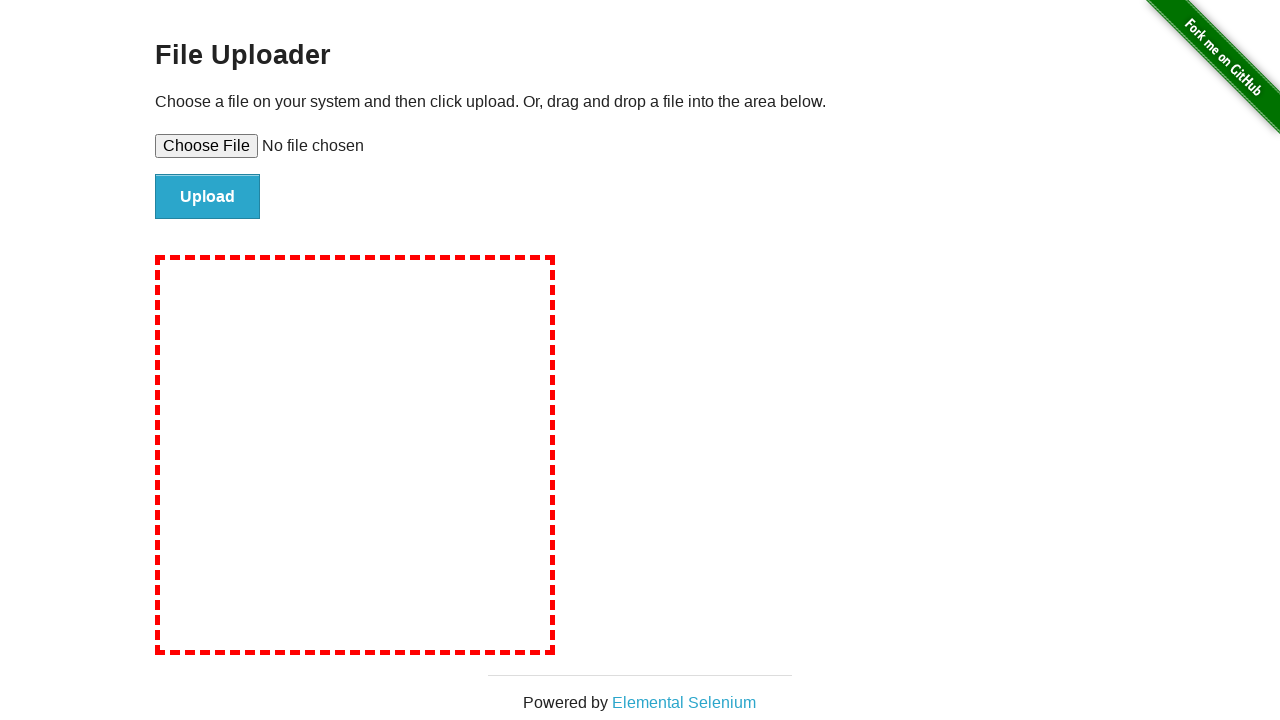

Created temporary test file 'test-upload-file.txt' with test content
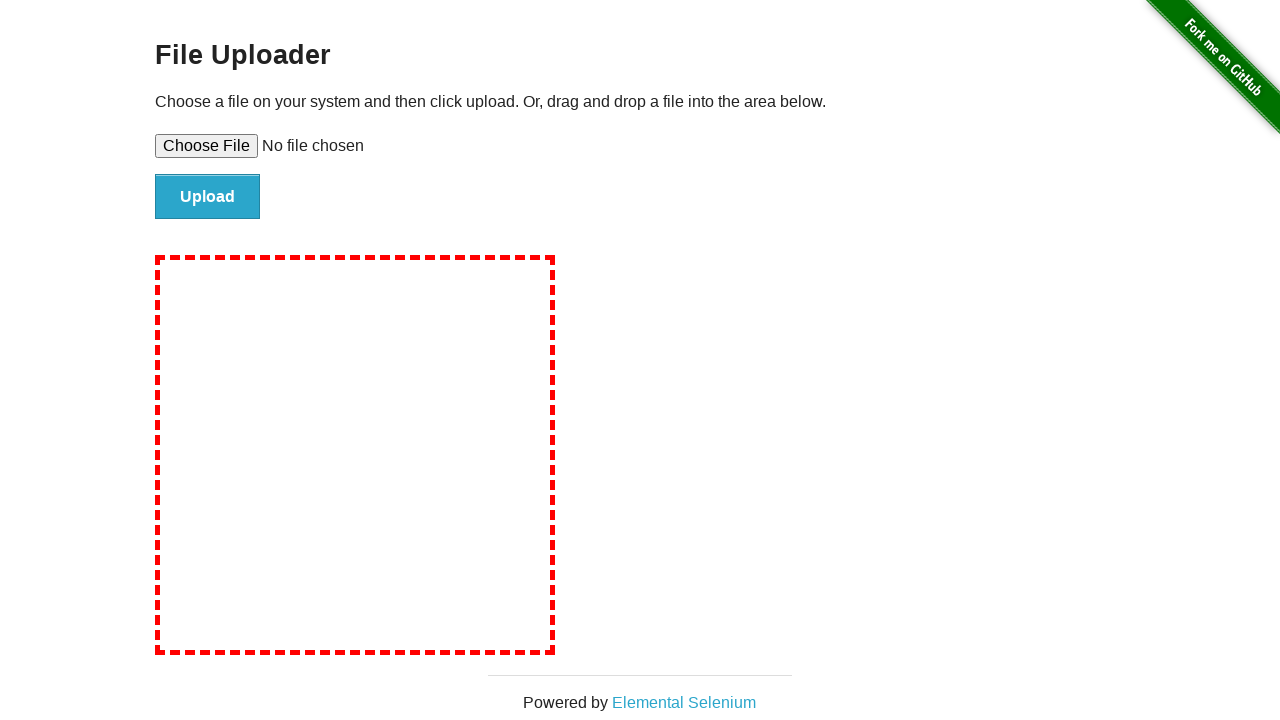

Selected file 'test-upload-file.txt' in the file upload input
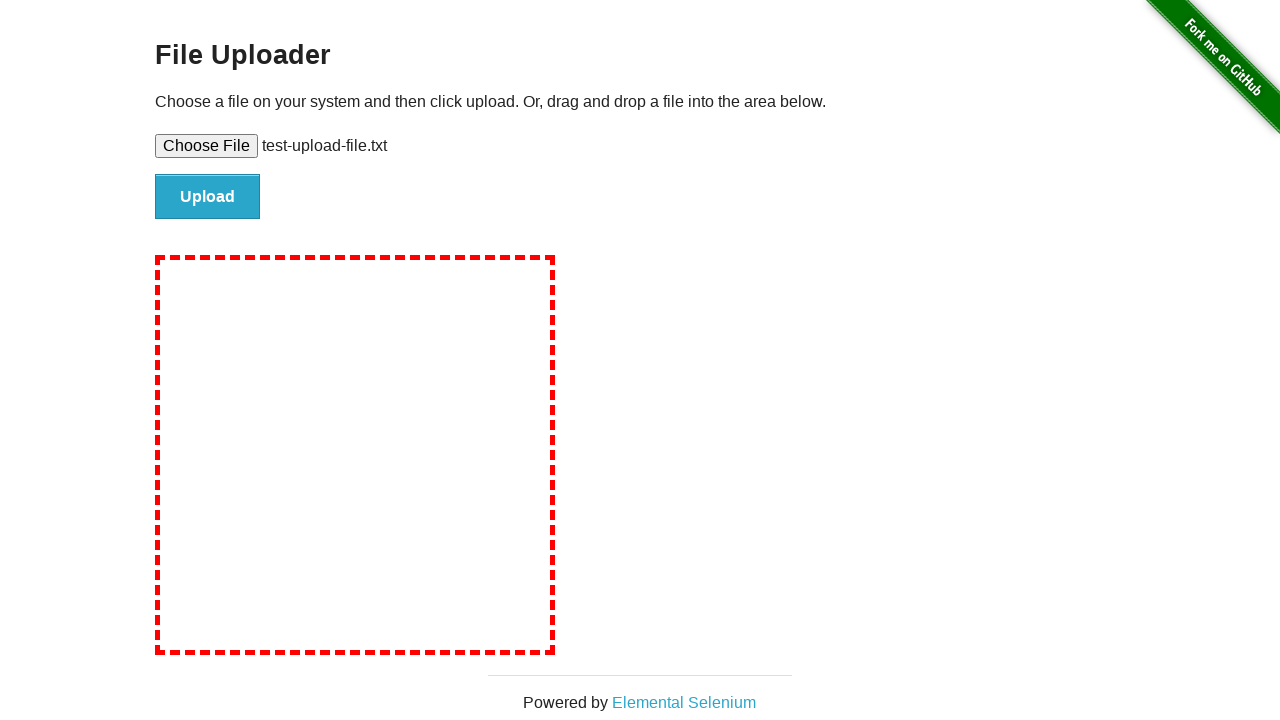

Clicked the file submit button to upload the file at (208, 197) on #file-submit
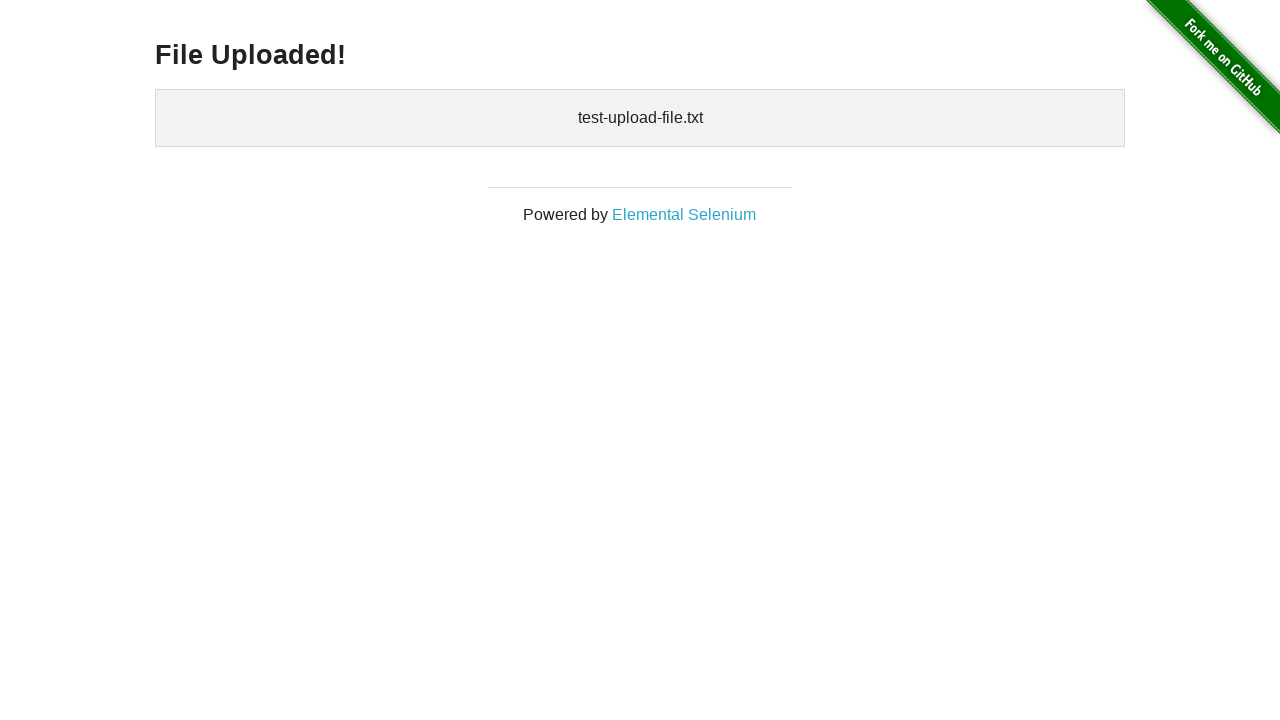

File upload completed and confirmation page loaded with uploaded files display
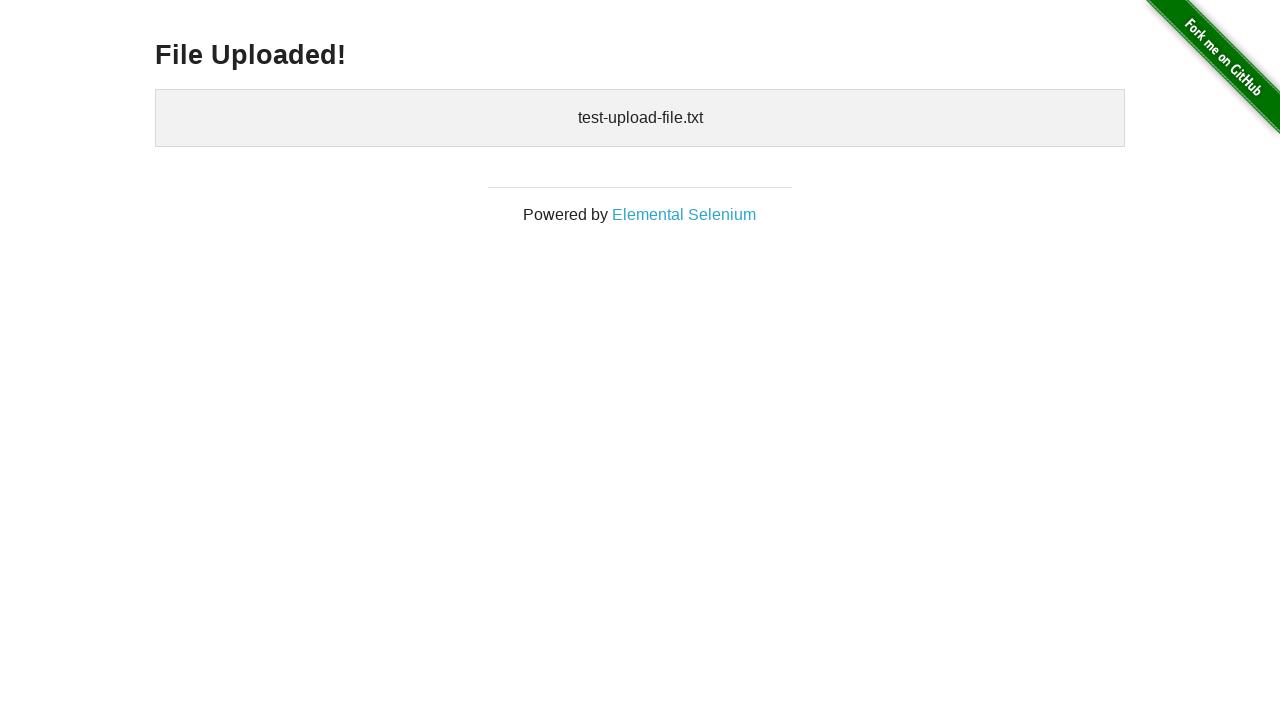

Cleaned up temporary test file
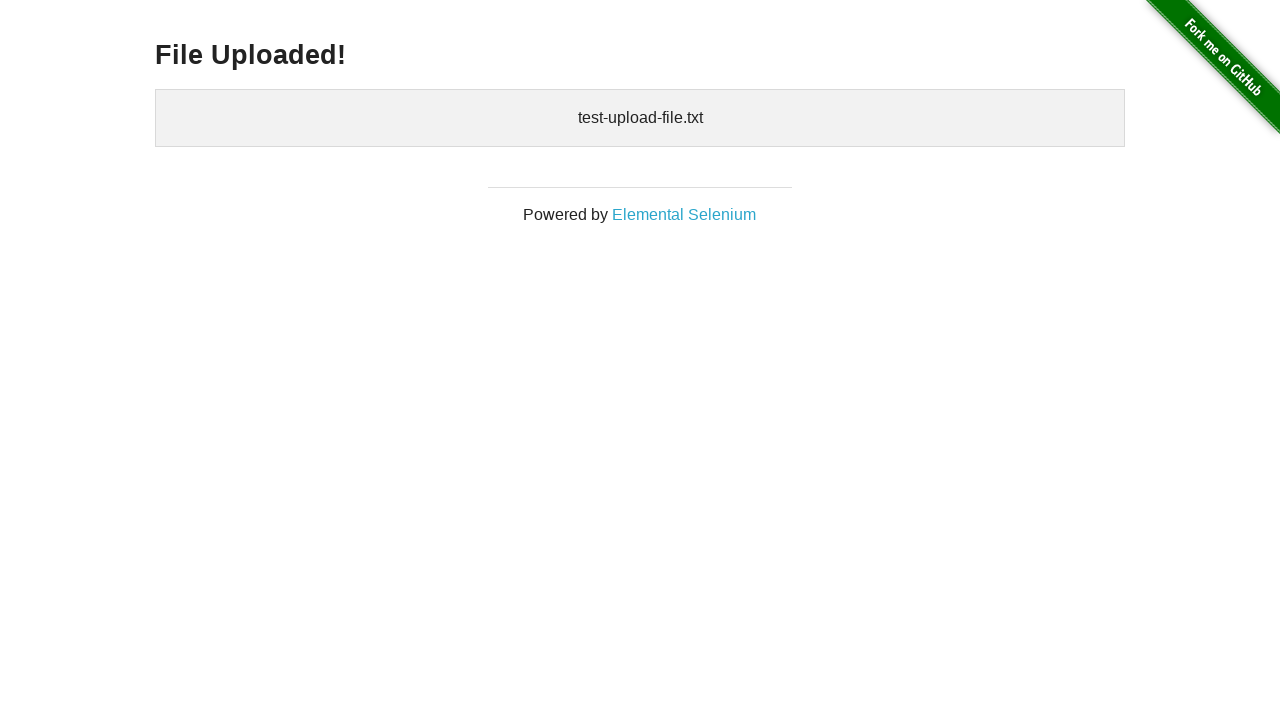

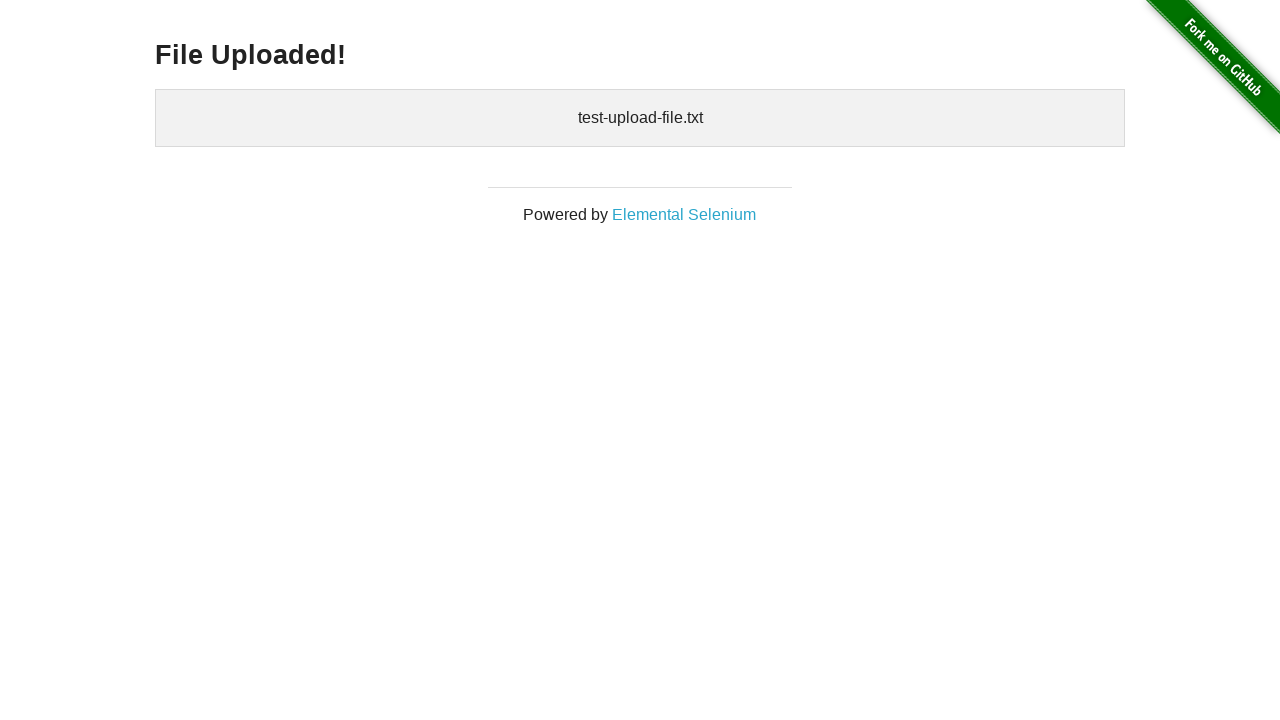